Navigates to W3Schools homepage and clicks on the References navigation button in the navigation bar

Starting URL: https://www.w3schools.com/

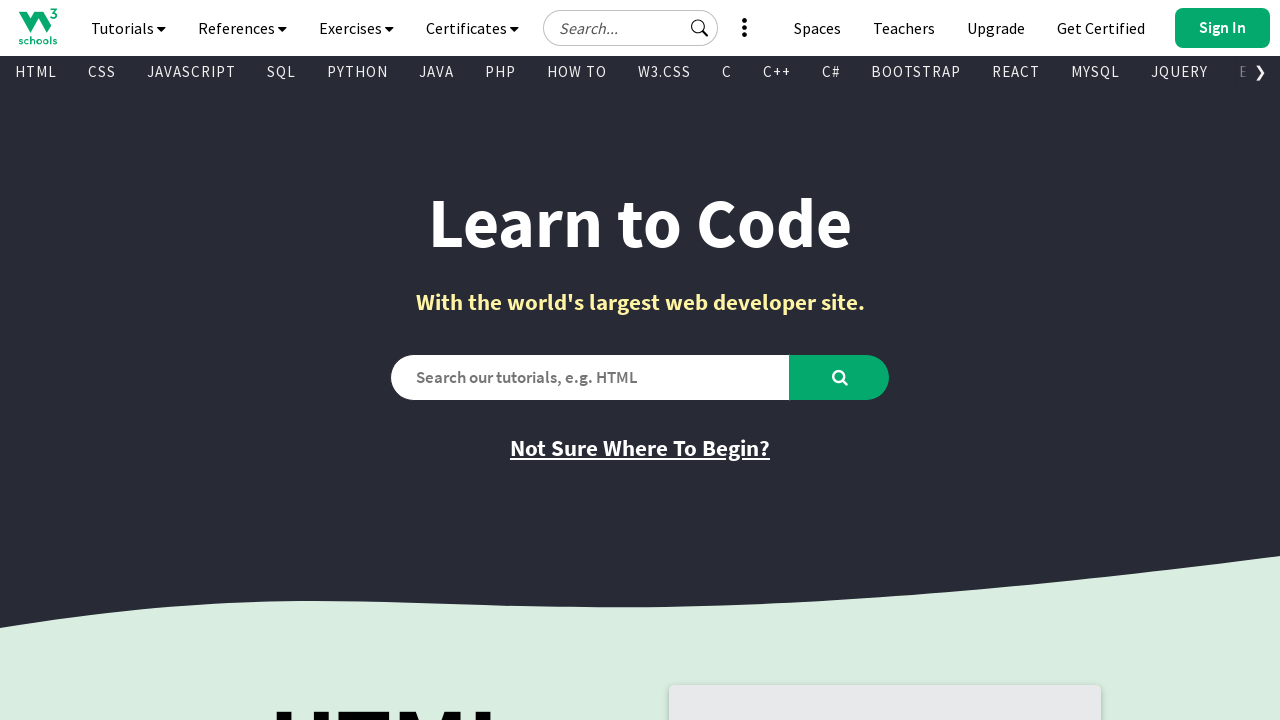

W3Schools homepage DOM content loaded
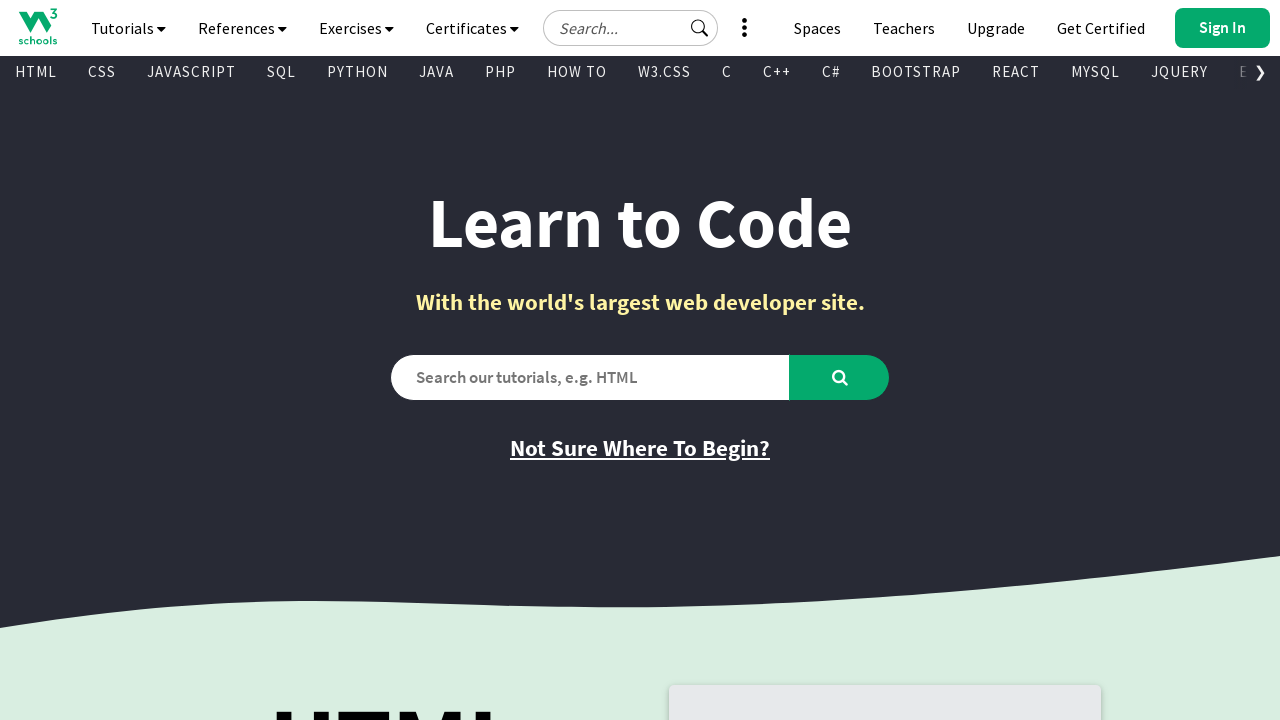

Clicked on References navigation button at (242, 28) on #navbtn_references
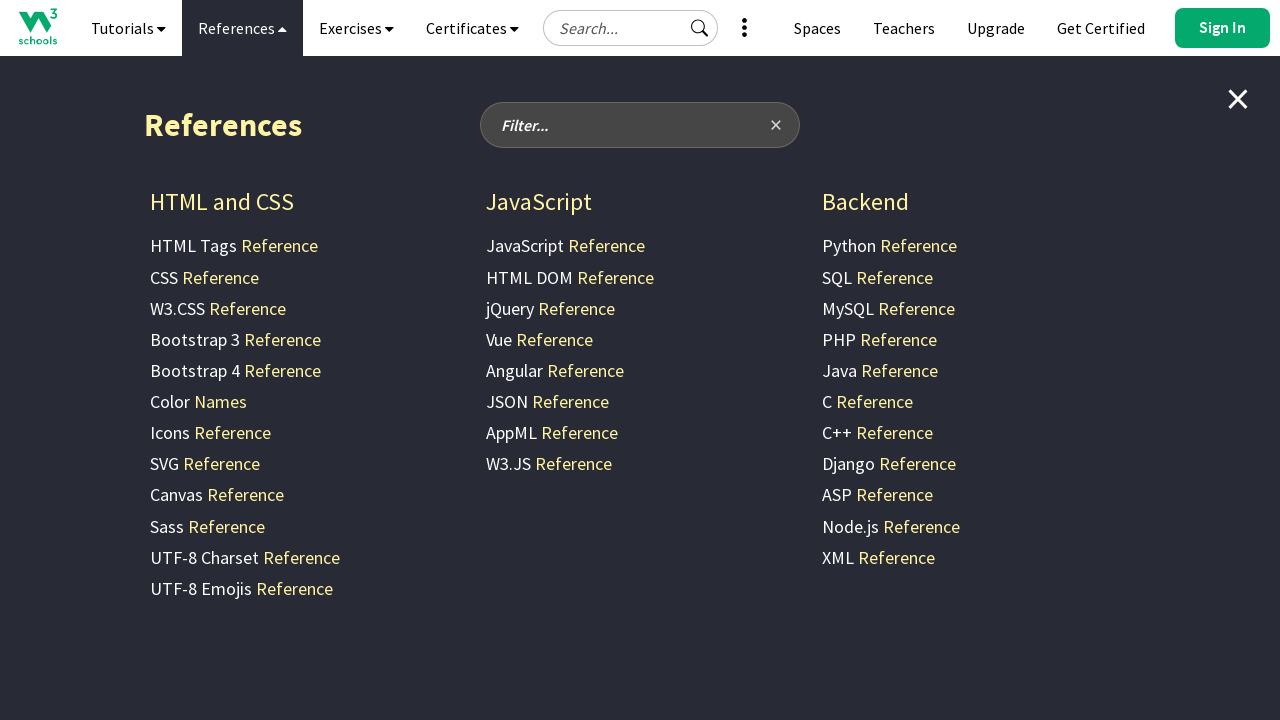

References page fully loaded after navigation
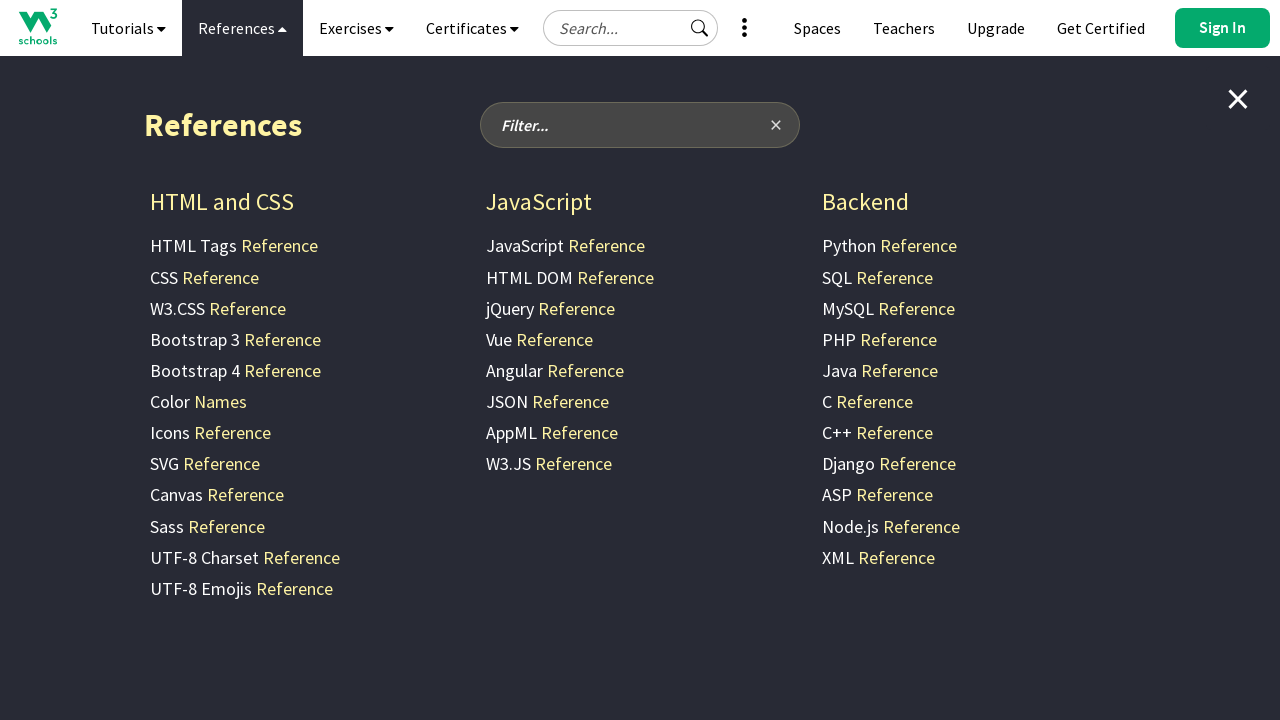

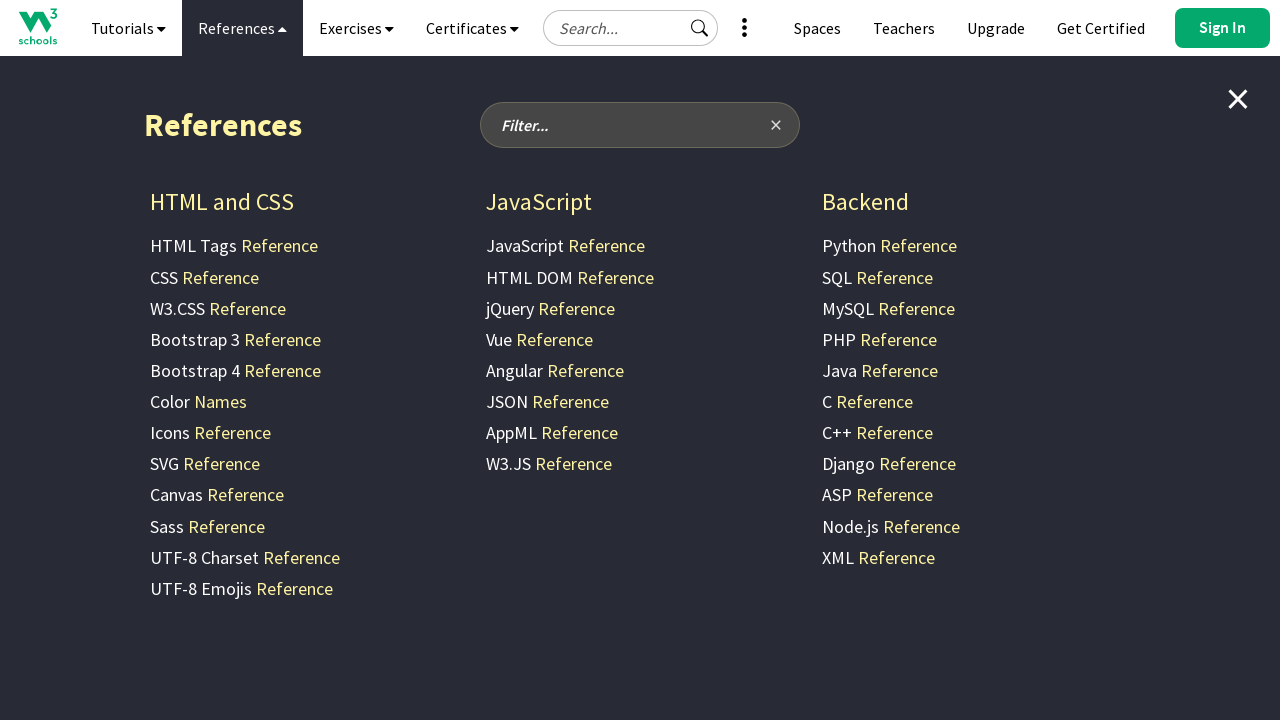